Tests radio button functionality by clicking on the Hockey radio button, verifying it's selected, then iterating through all sport radio buttons to click and verify each one is selectable.

Starting URL: https://practice.cydeo.com/radio_buttons

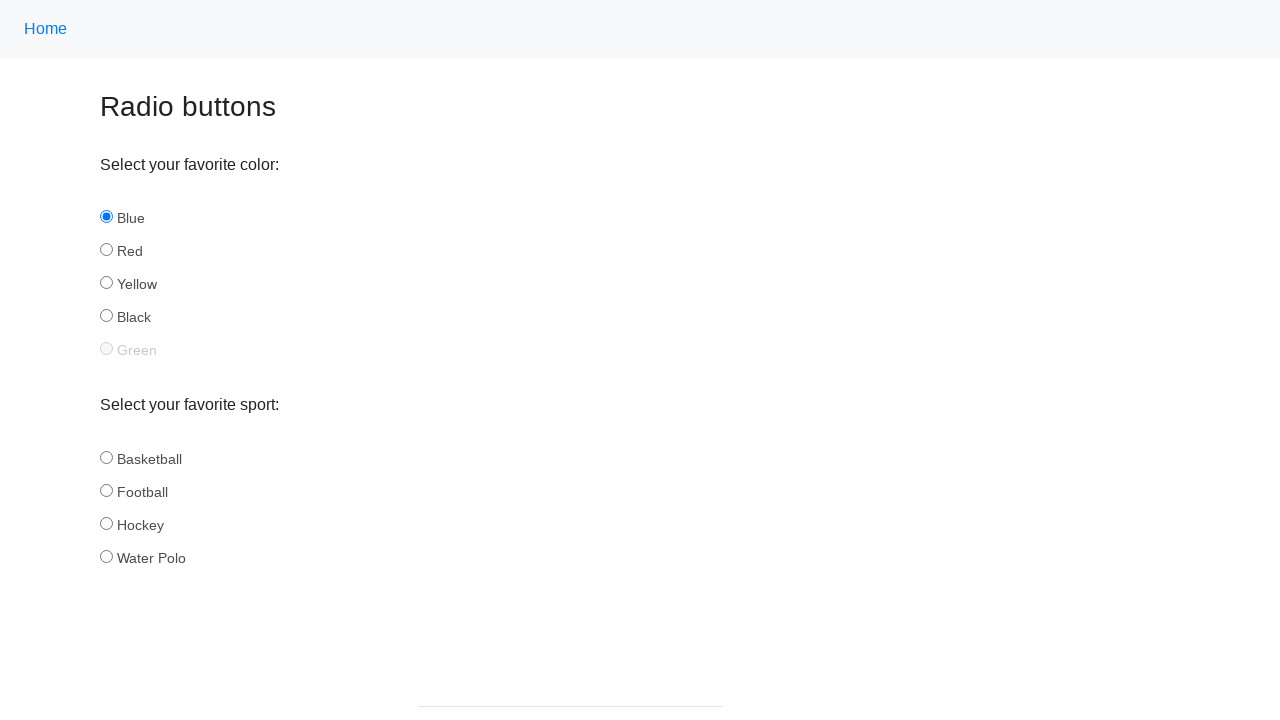

Clicked on Hockey radio button at (106, 523) on input#hockey
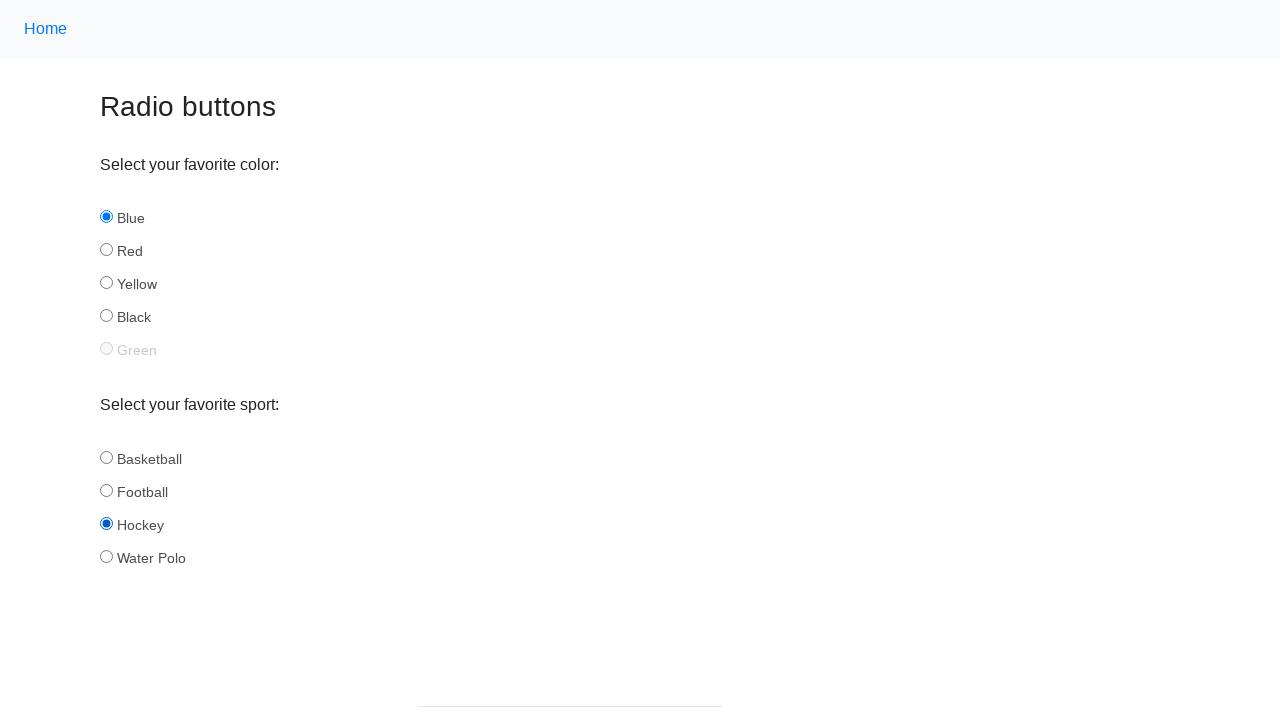

Verified Hockey radio button is selected
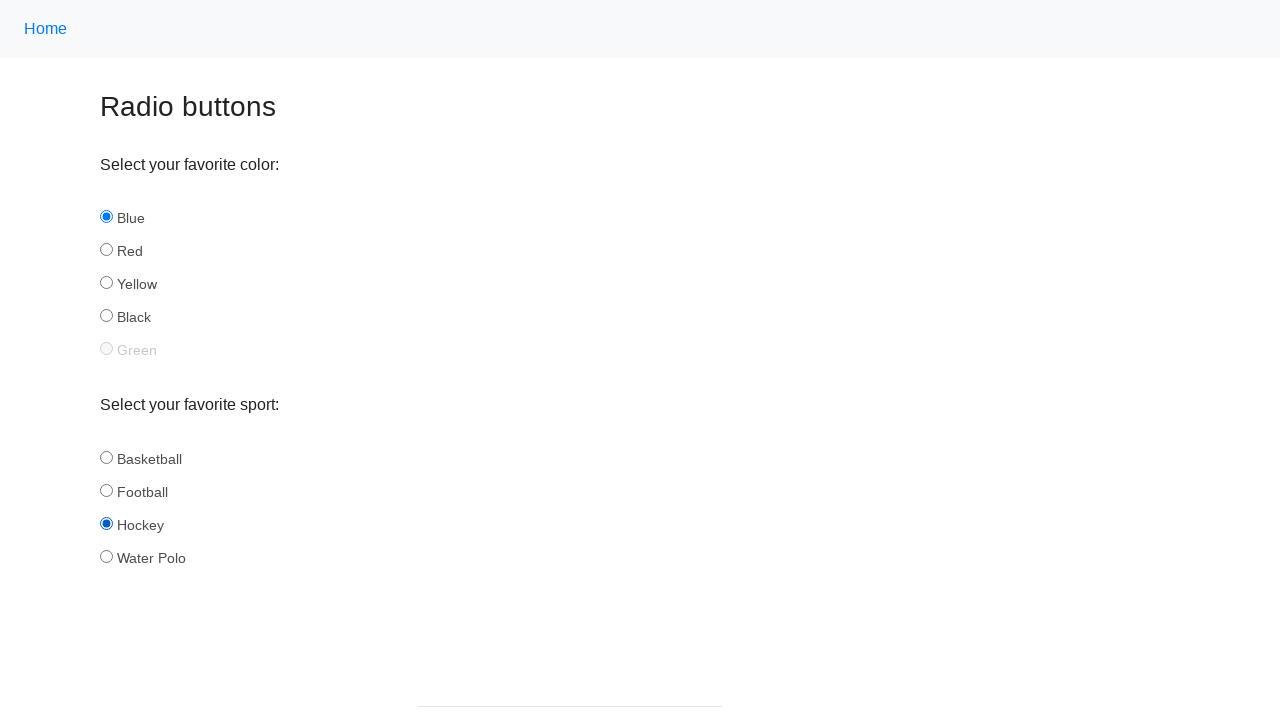

Retrieved all sport radio buttons, count: 4
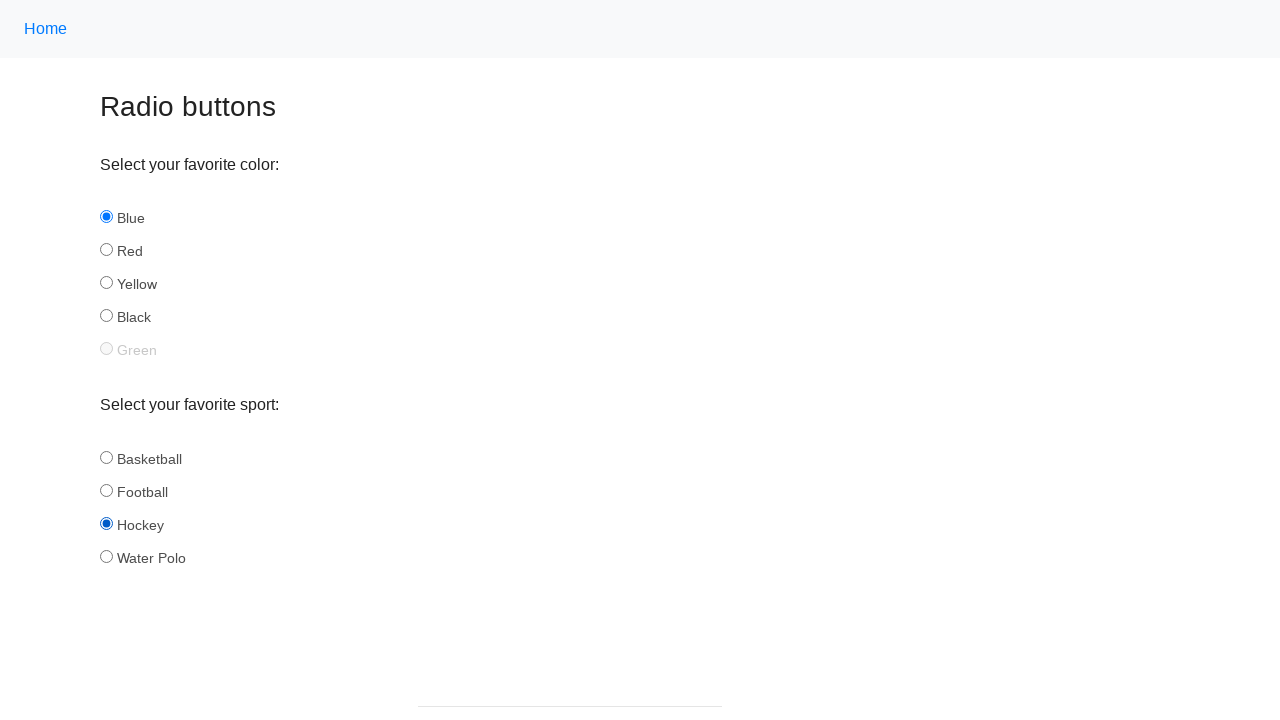

Clicked sport radio button at index 0 at (106, 457) on input[name='sport'] >> nth=0
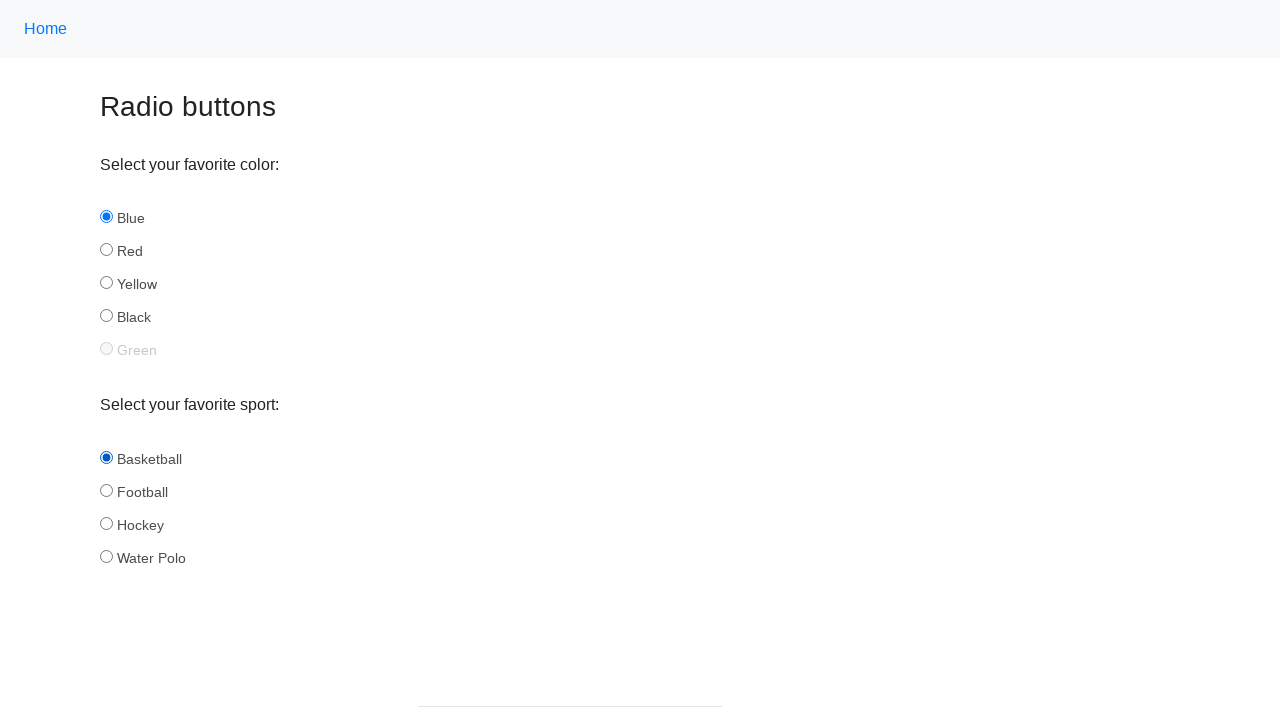

Verified radio button at index 0 is selected
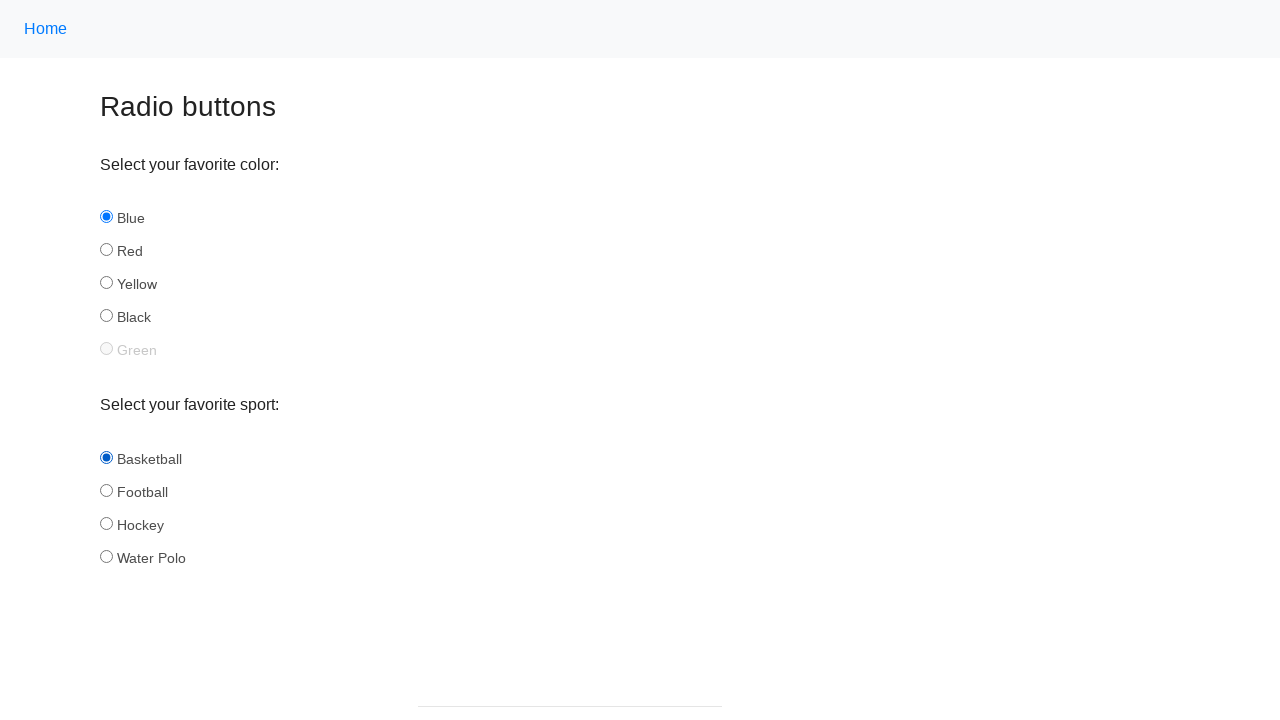

Clicked sport radio button at index 1 at (106, 490) on input[name='sport'] >> nth=1
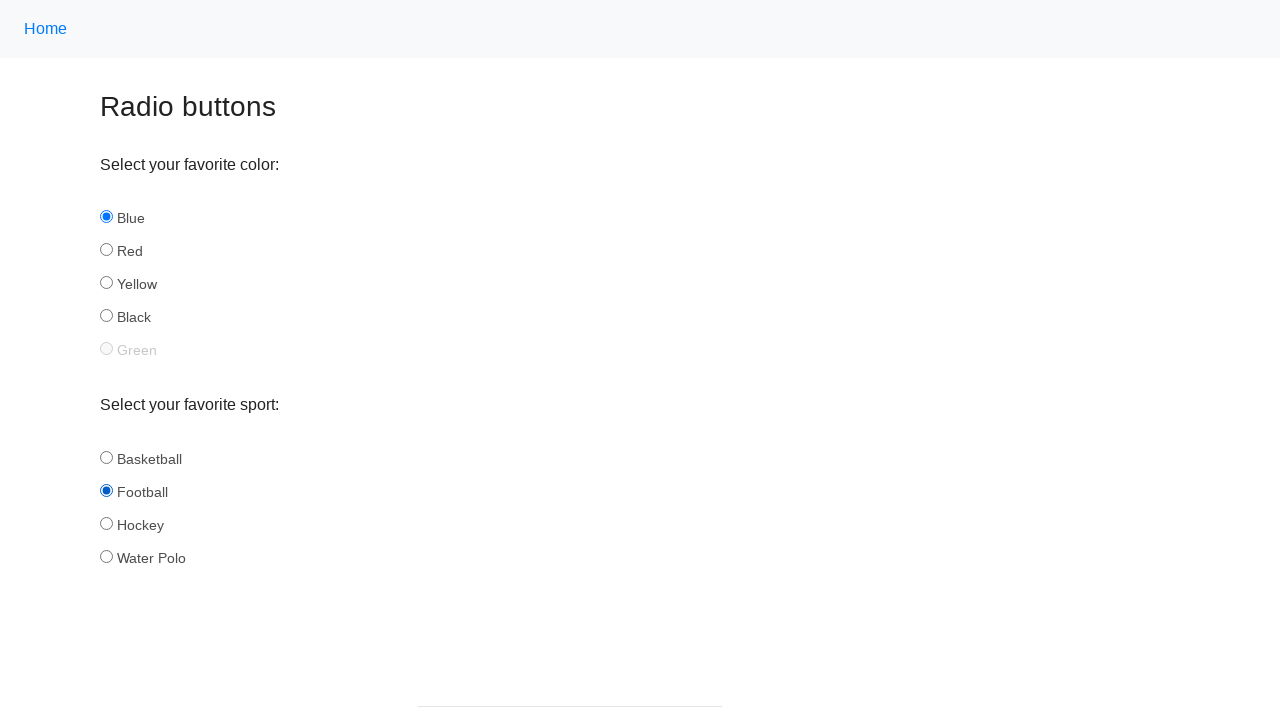

Verified radio button at index 1 is selected
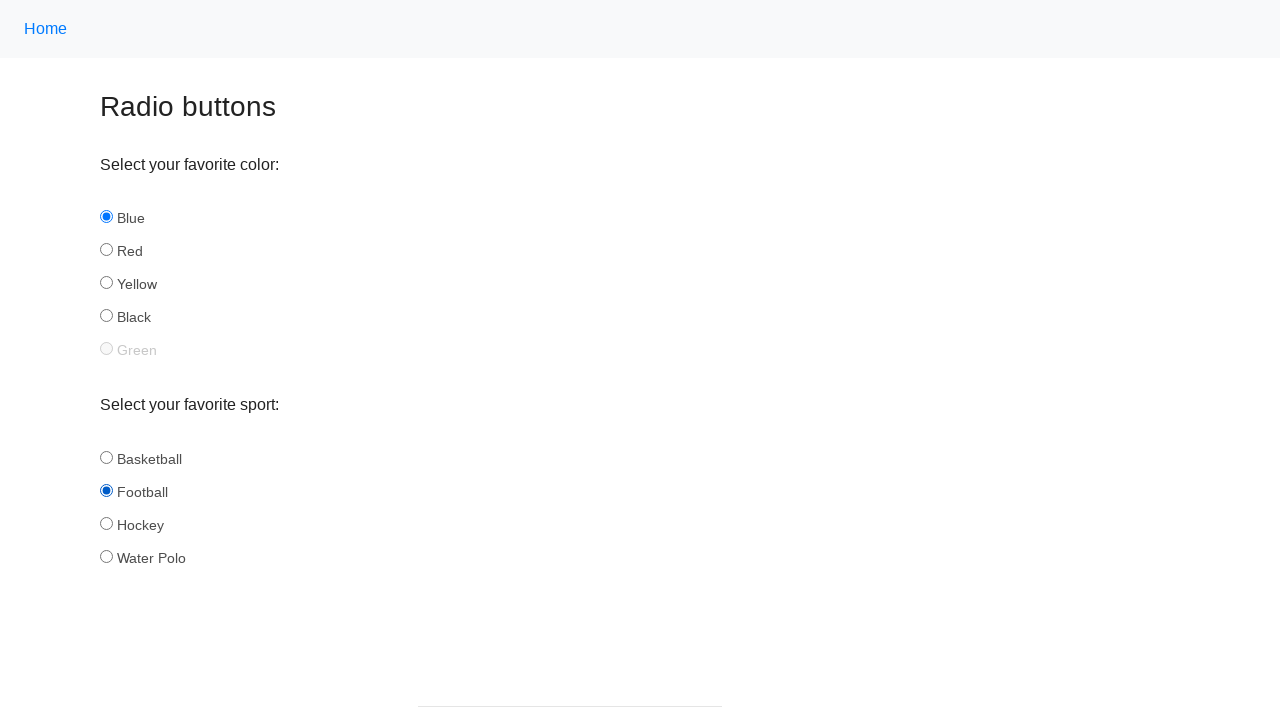

Clicked sport radio button at index 2 at (106, 523) on input[name='sport'] >> nth=2
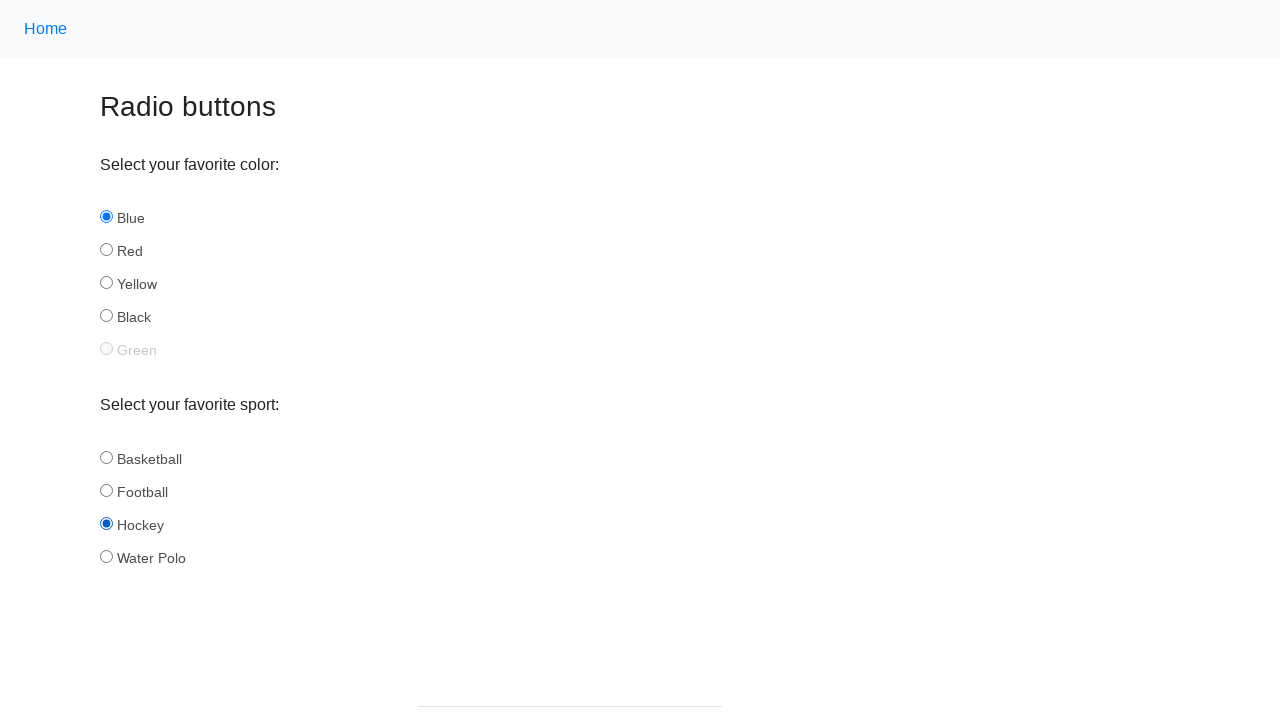

Verified radio button at index 2 is selected
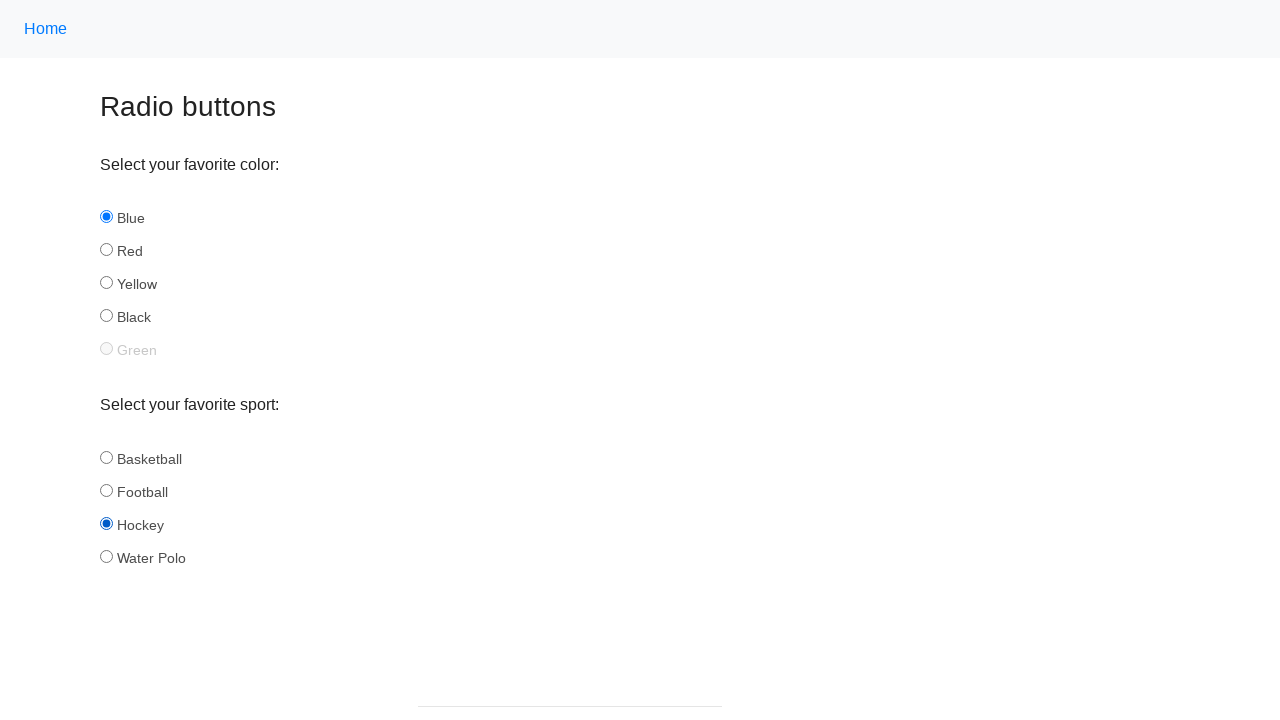

Clicked sport radio button at index 3 at (106, 556) on input[name='sport'] >> nth=3
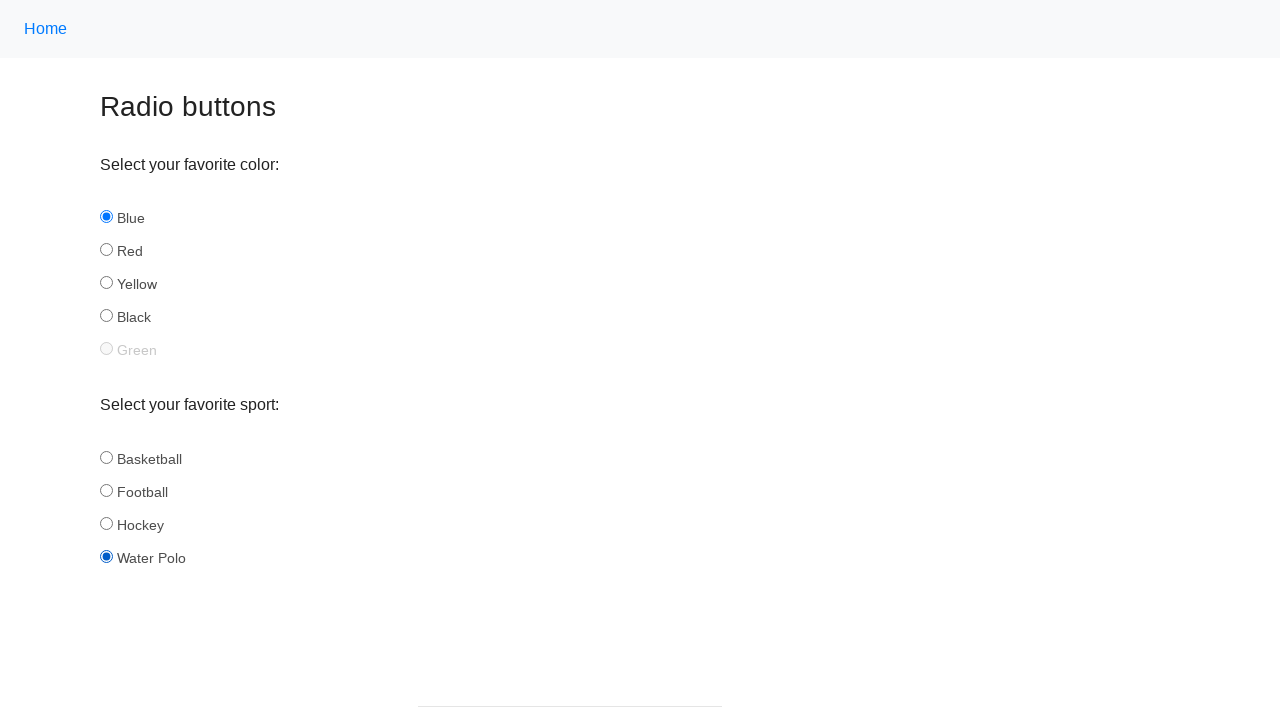

Verified radio button at index 3 is selected
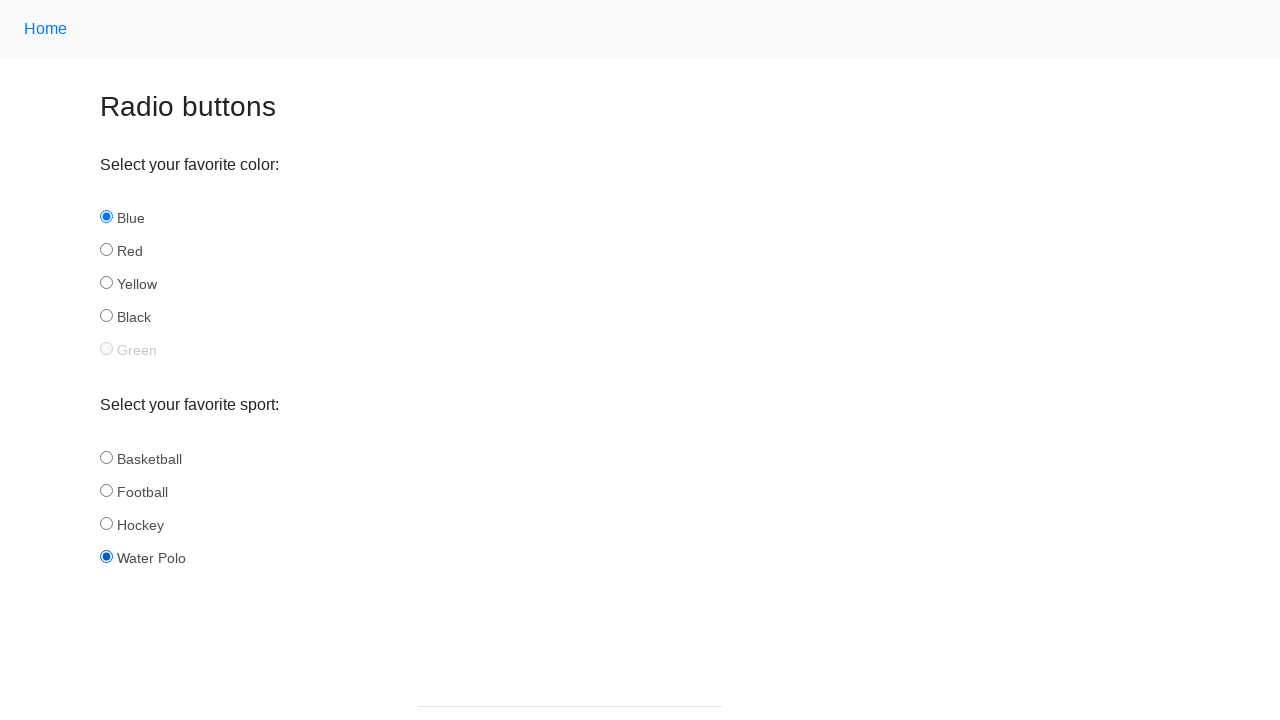

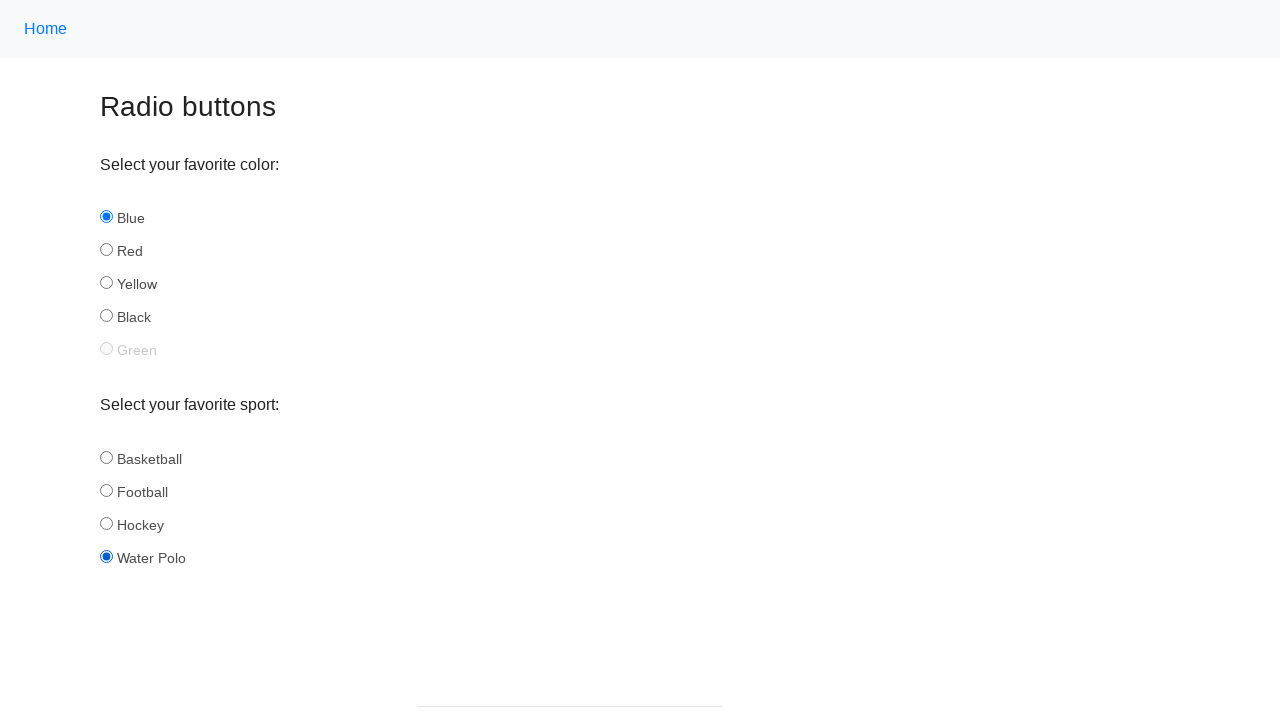